Tests opting out of A/B tests by adding an opt-out cookie before visiting the test page, then navigating to the A/B test page to verify it shows "No A/B Test"

Starting URL: http://the-internet.herokuapp.com

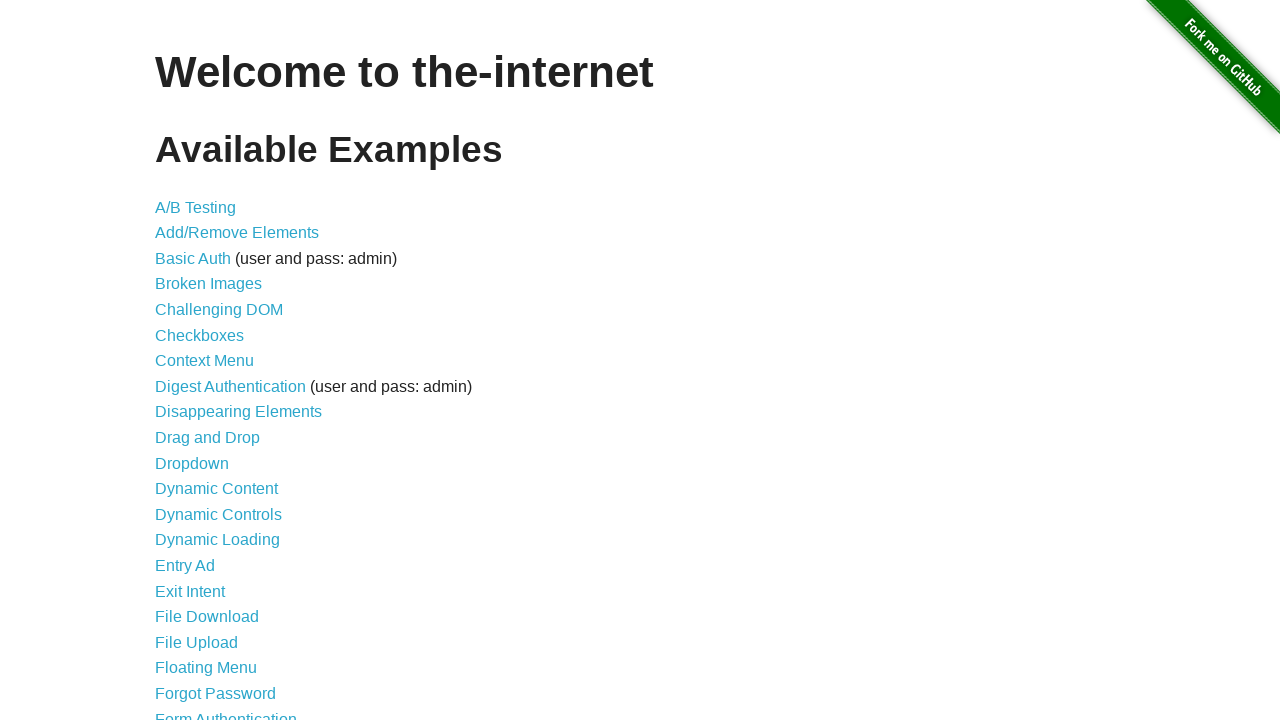

Added optimizelyOptOut cookie to opt out of A/B tests
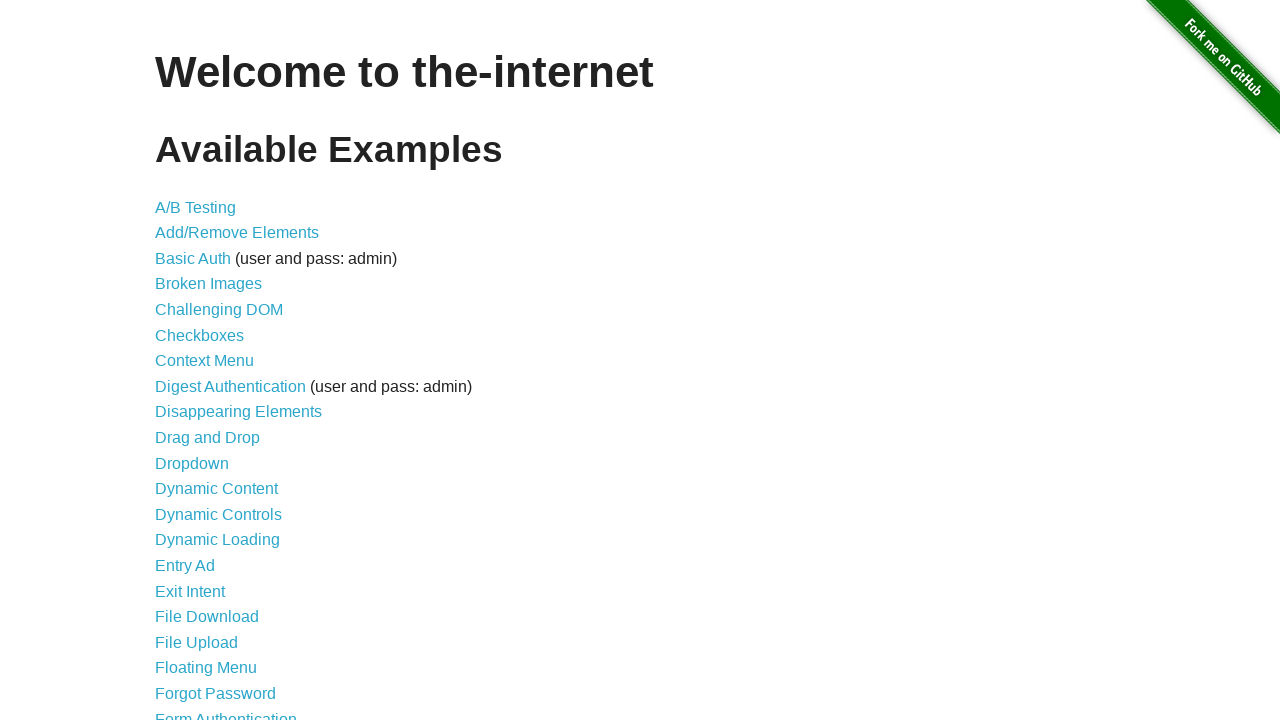

Navigated to A/B test page
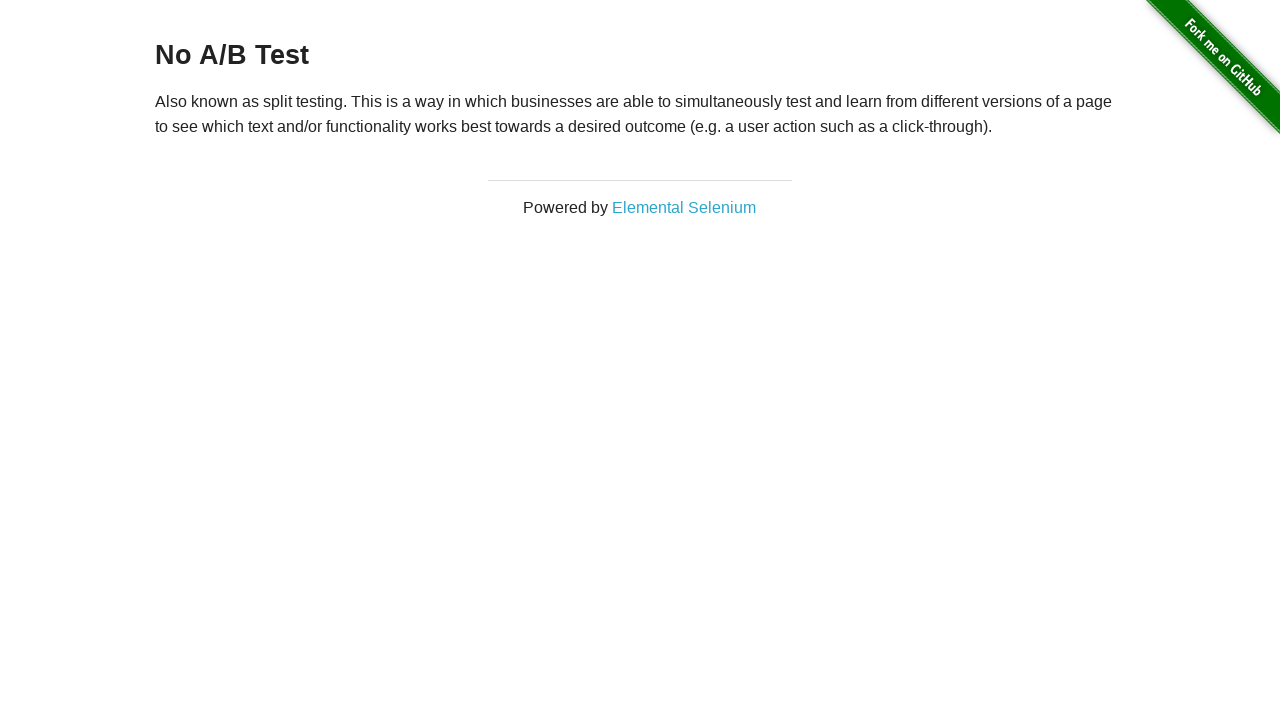

Retrieved heading text from page
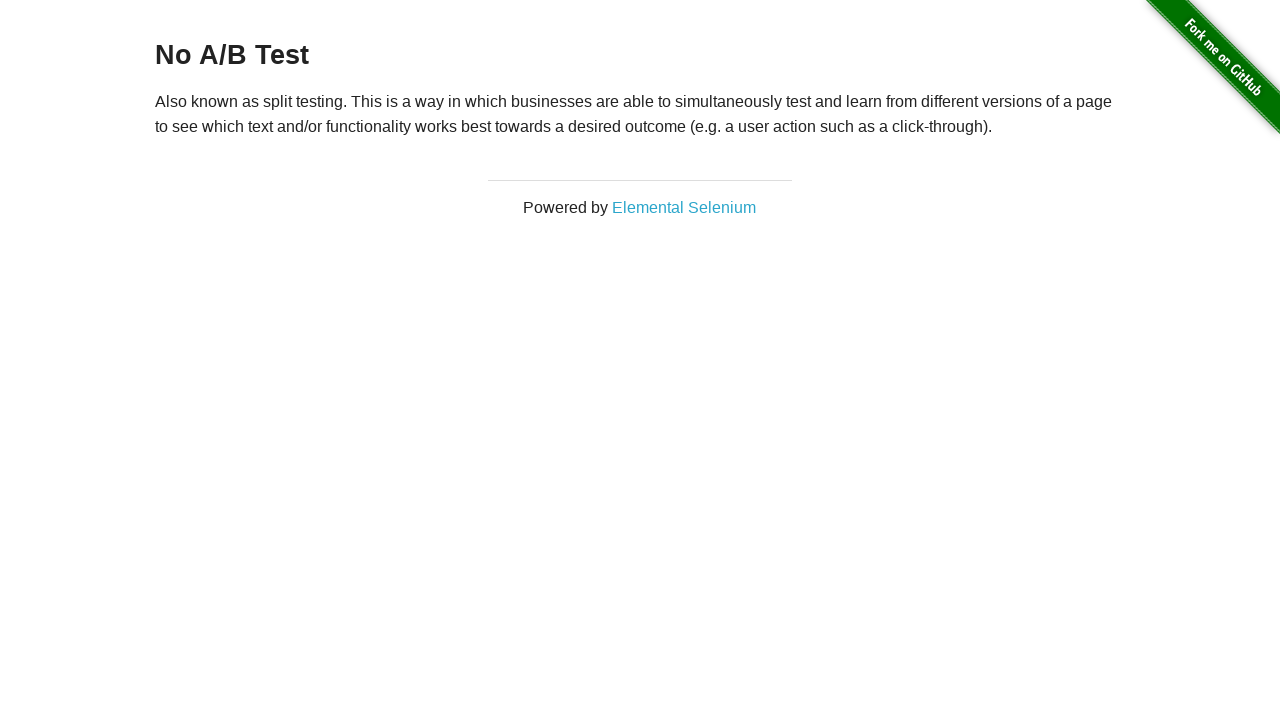

Verified that heading text is 'No A/B Test' — opt-out cookie successfully prevented A/B test assignment
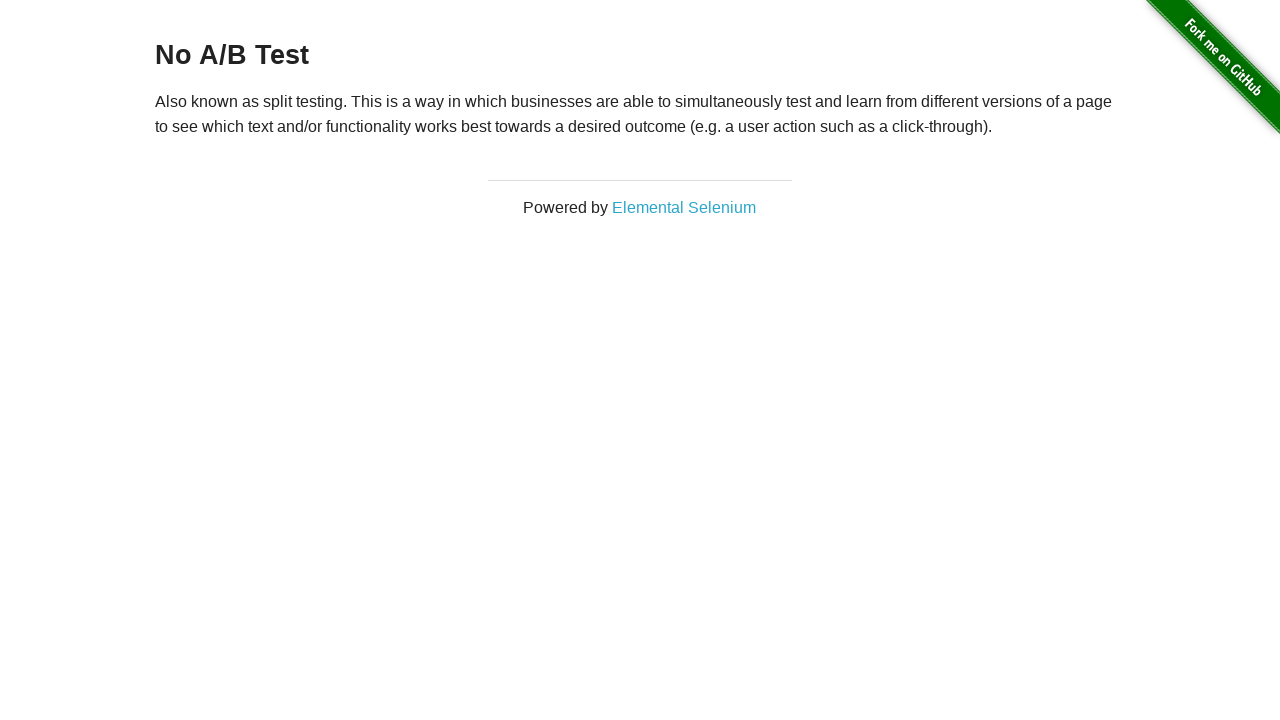

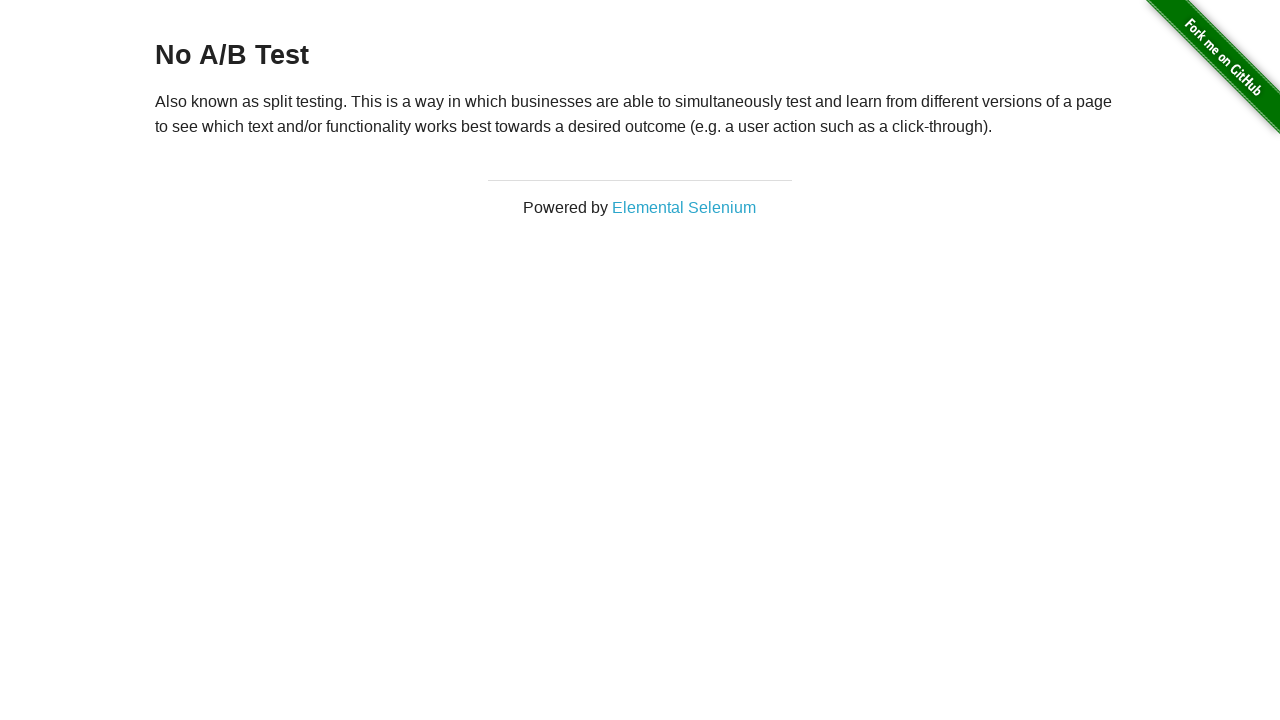